Navigates to Browse Languages M section and verifies MySQL is the last language listed

Starting URL: http://www.99-bottles-of-beer.net/

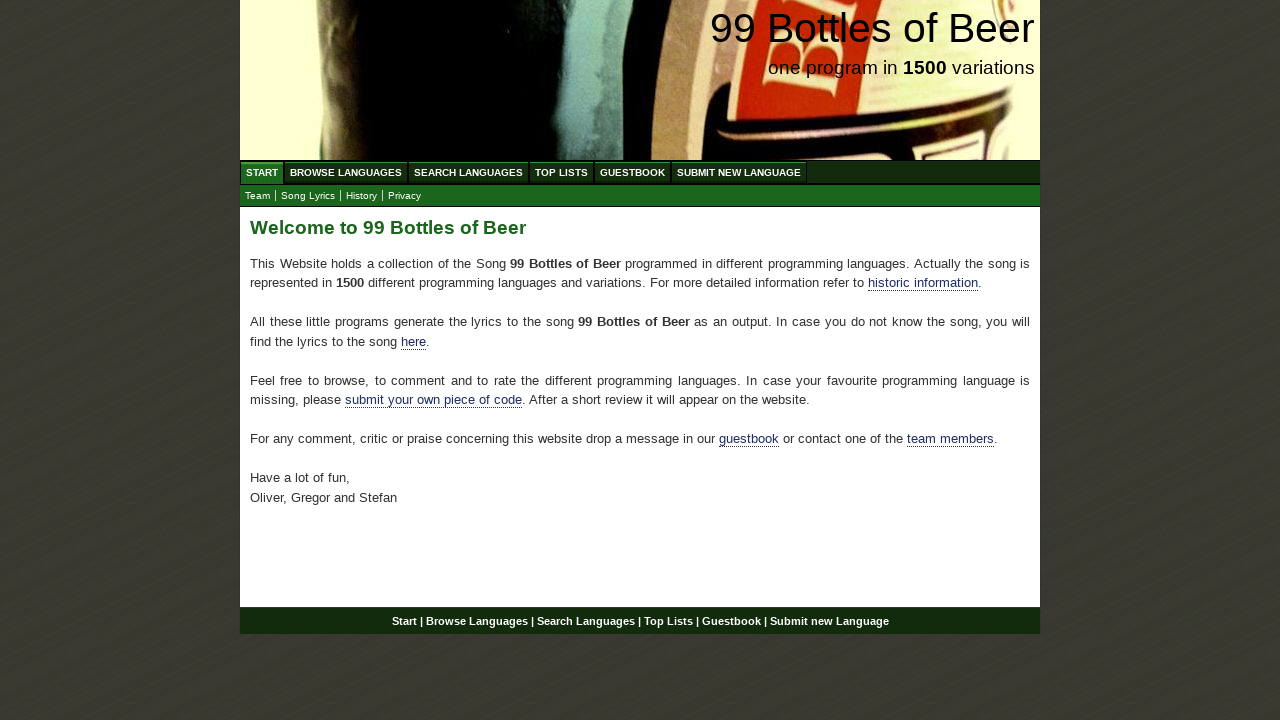

Clicked on Browse Languages link at (346, 172) on #menu li a[href='/abc.html']
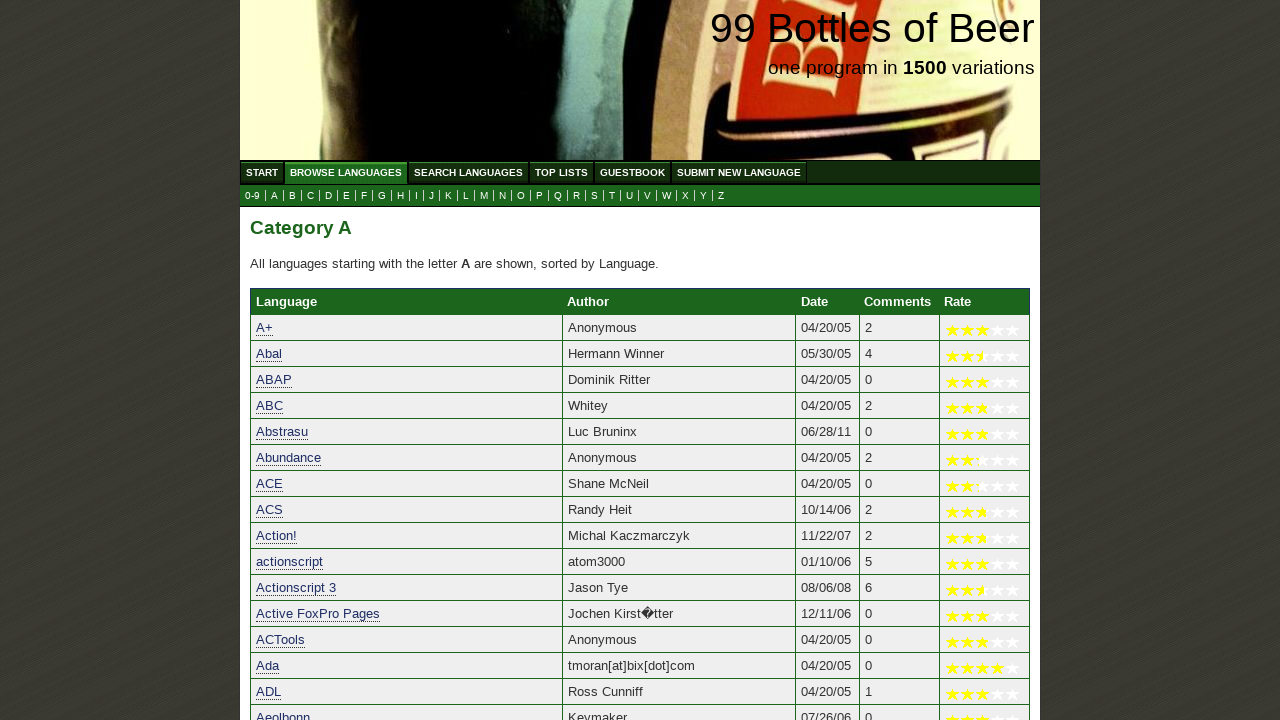

Clicked on M link to view languages starting with M at (484, 196) on a[href='m.html']
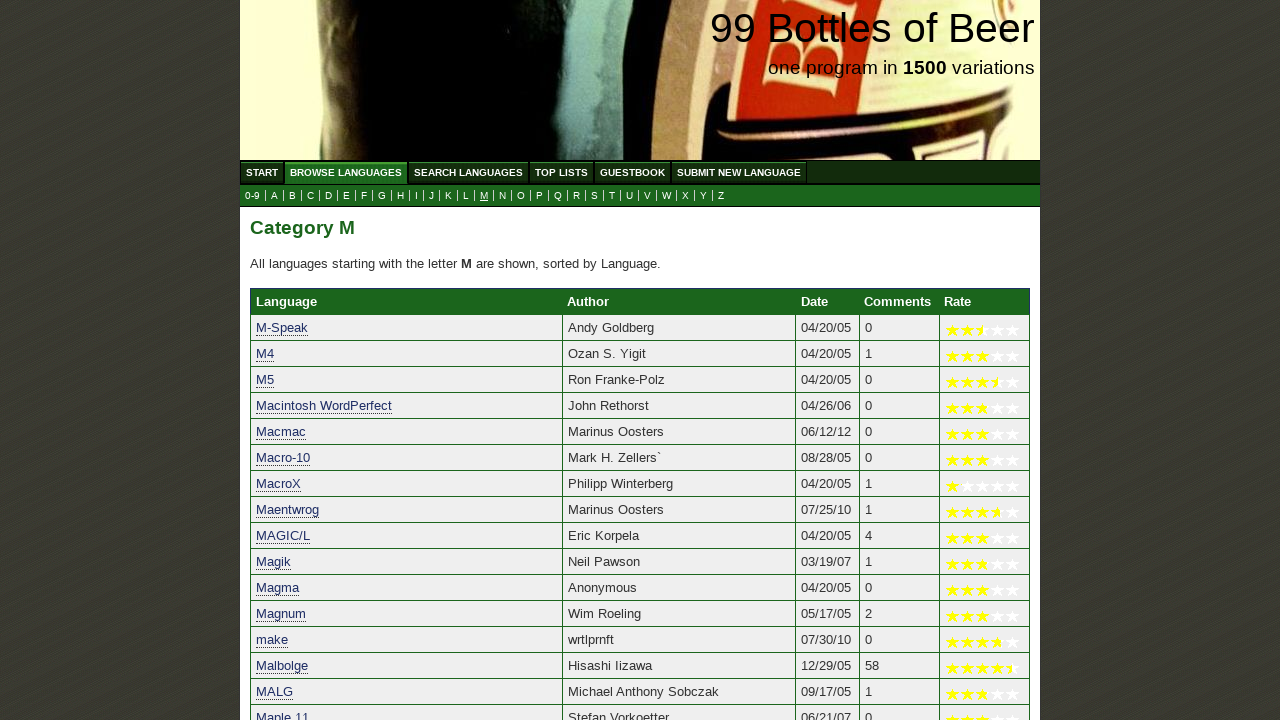

Verified MySQL is the last language listed in the M section
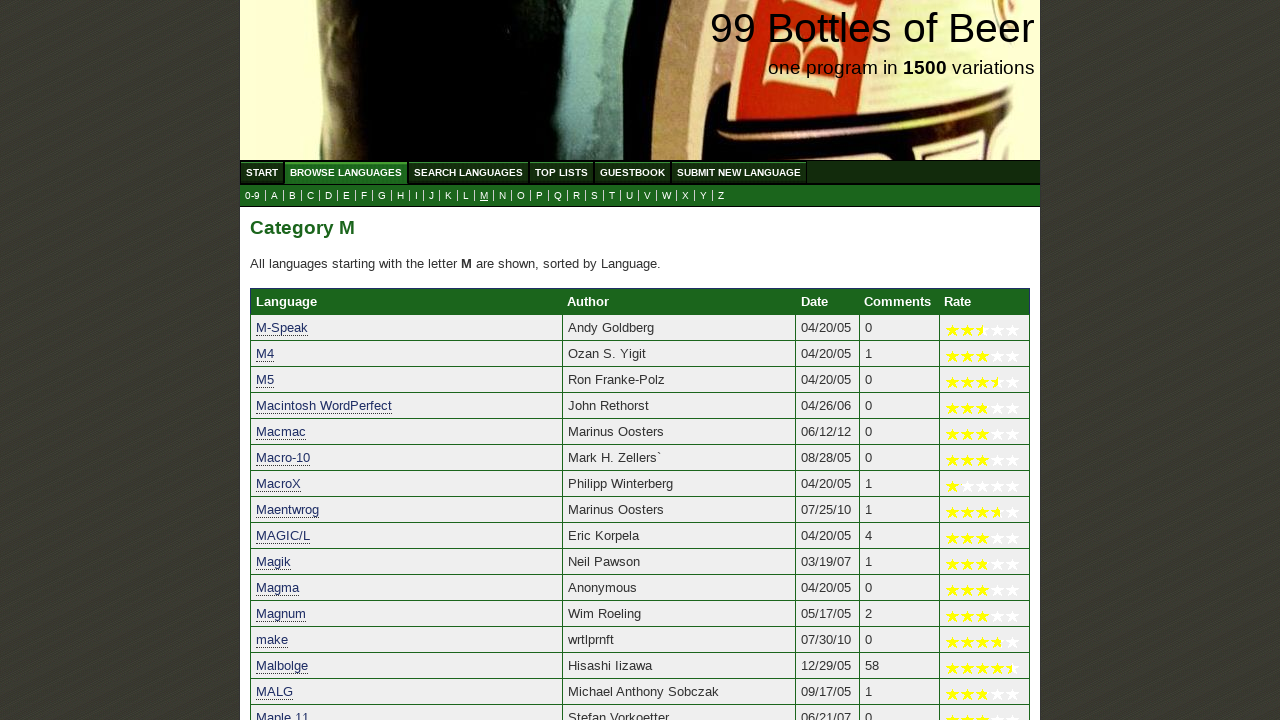

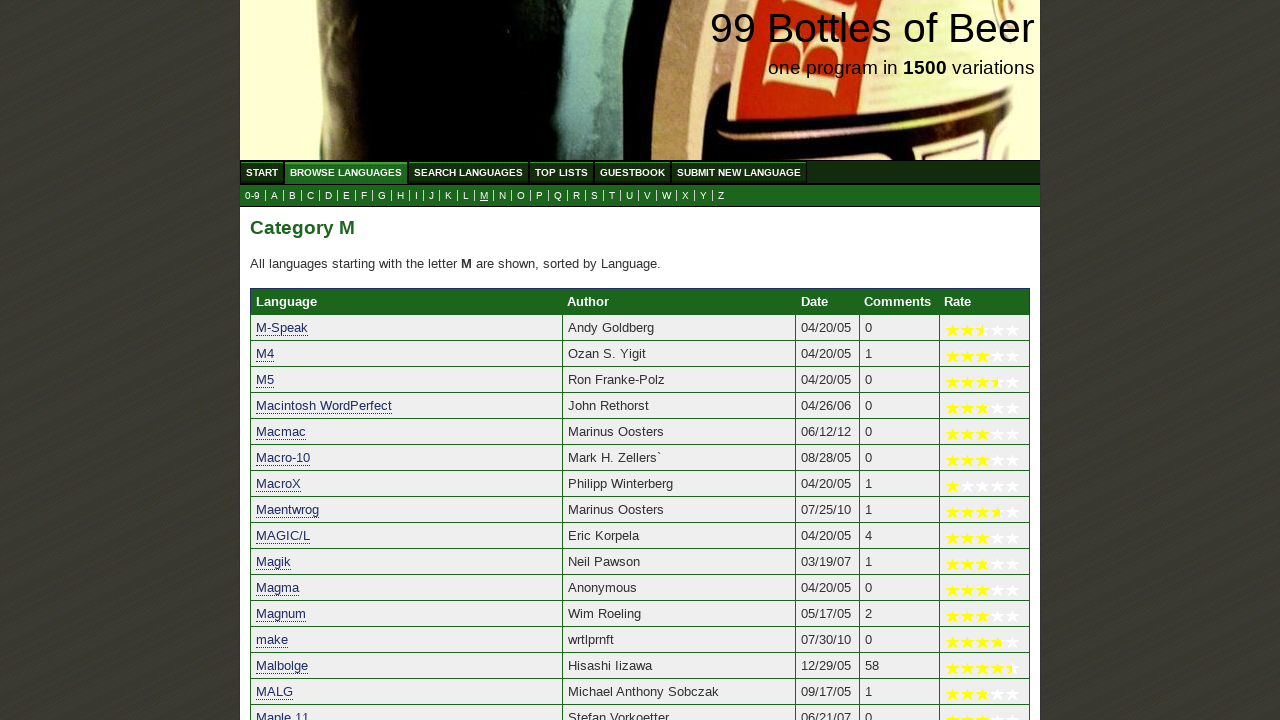